Tests clearing an input element by setting a value and then clearing it

Starting URL: http://www.tlkeith.com/WebDriverIOTutorialTest.html

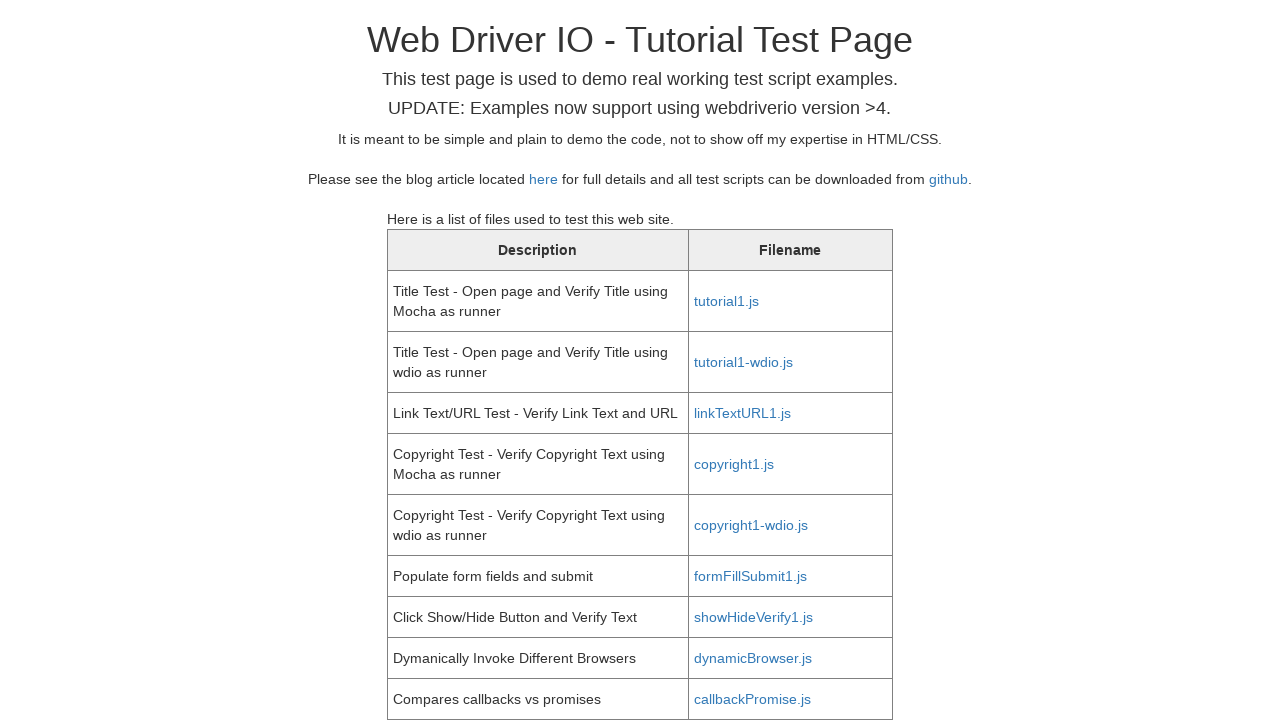

Navigated to WebDriverIO tutorial test page
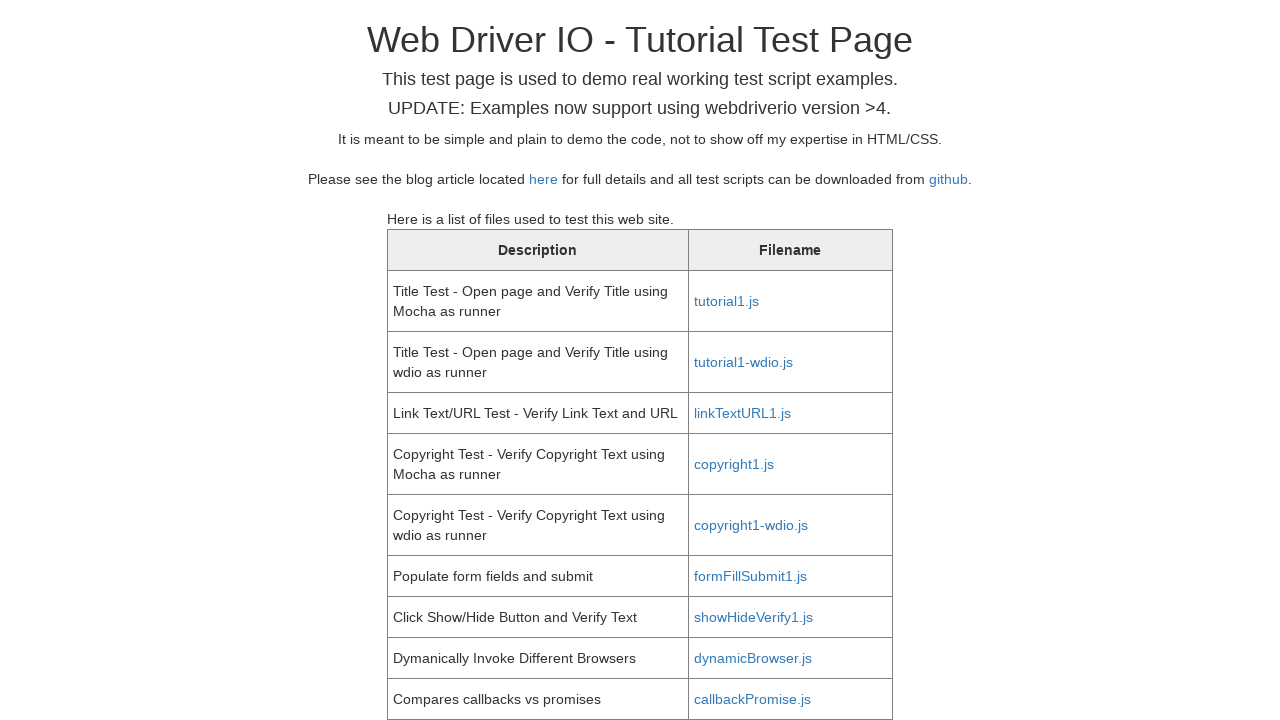

Filled first name field with 'test' on #fname
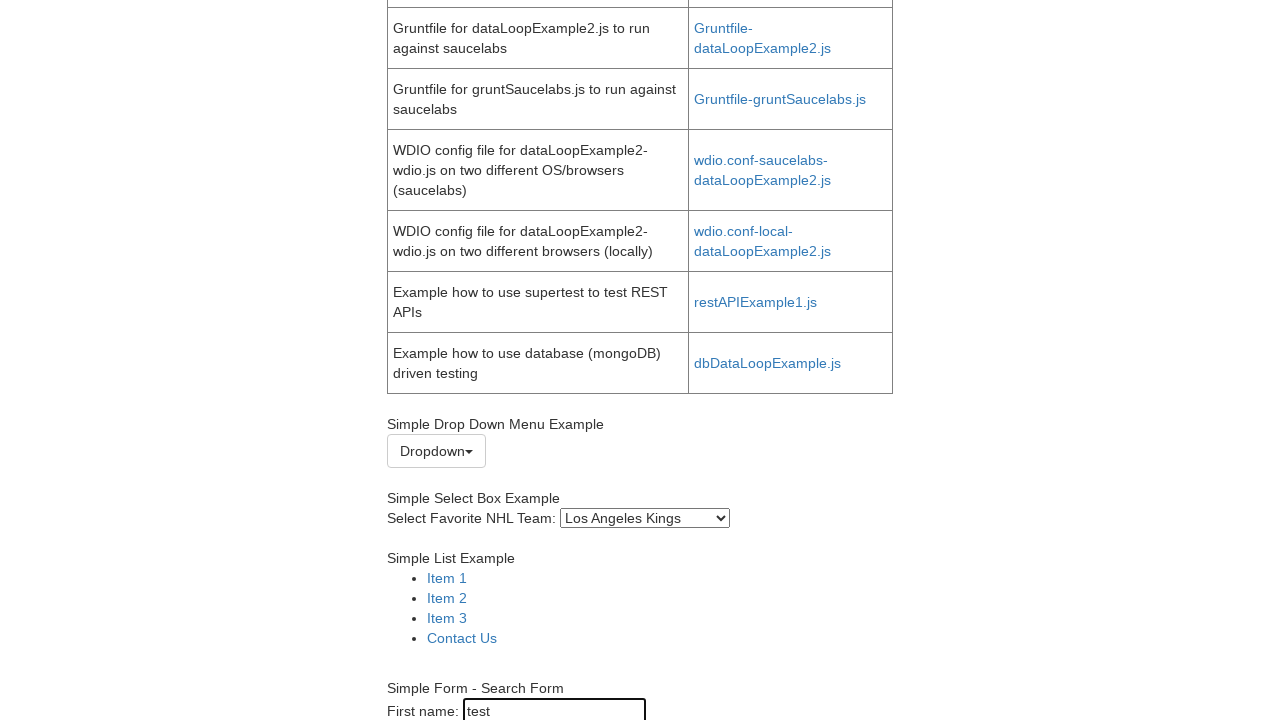

Retrieved input value from first name field
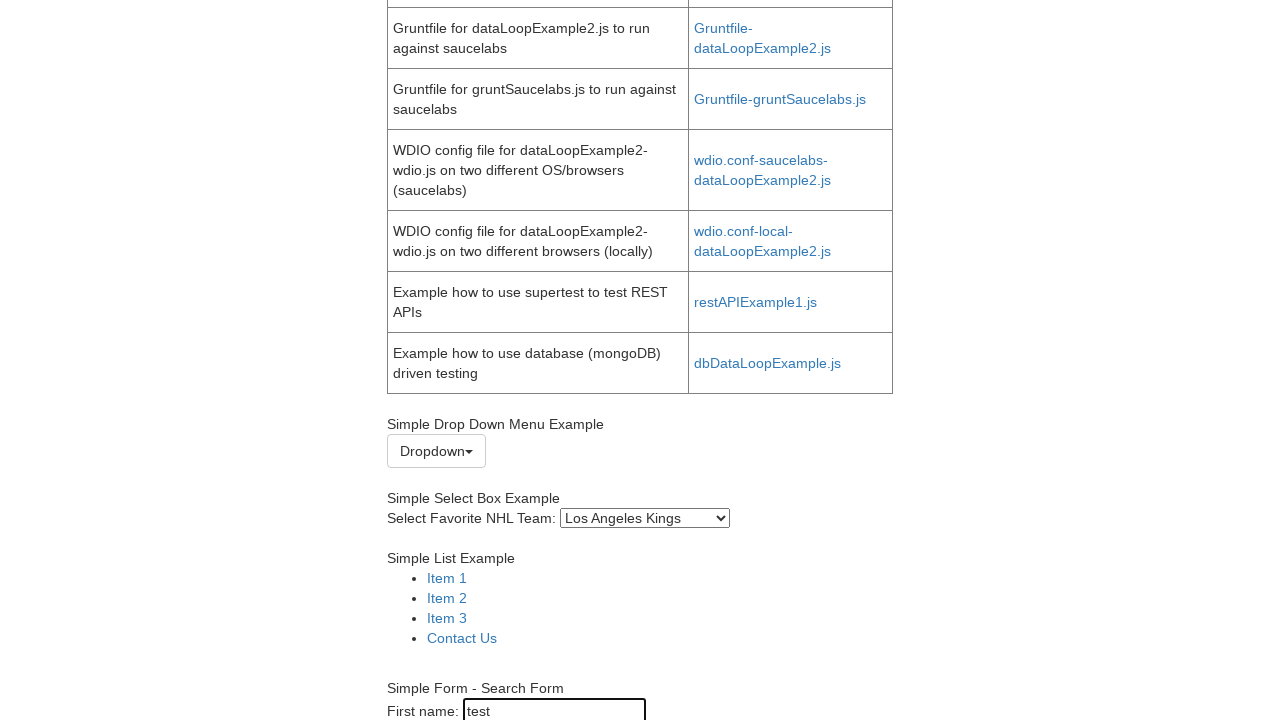

Asserted that first name field contains 'test'
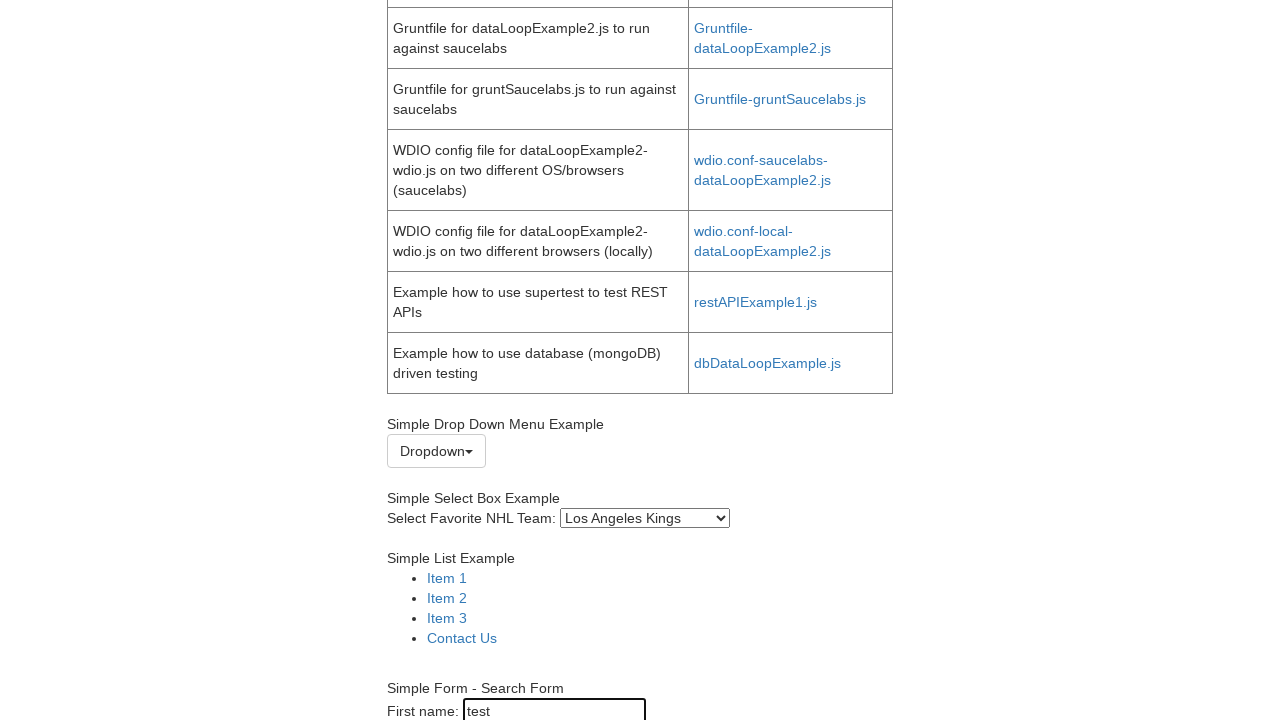

Cleared first name field using clearElement command on #fname
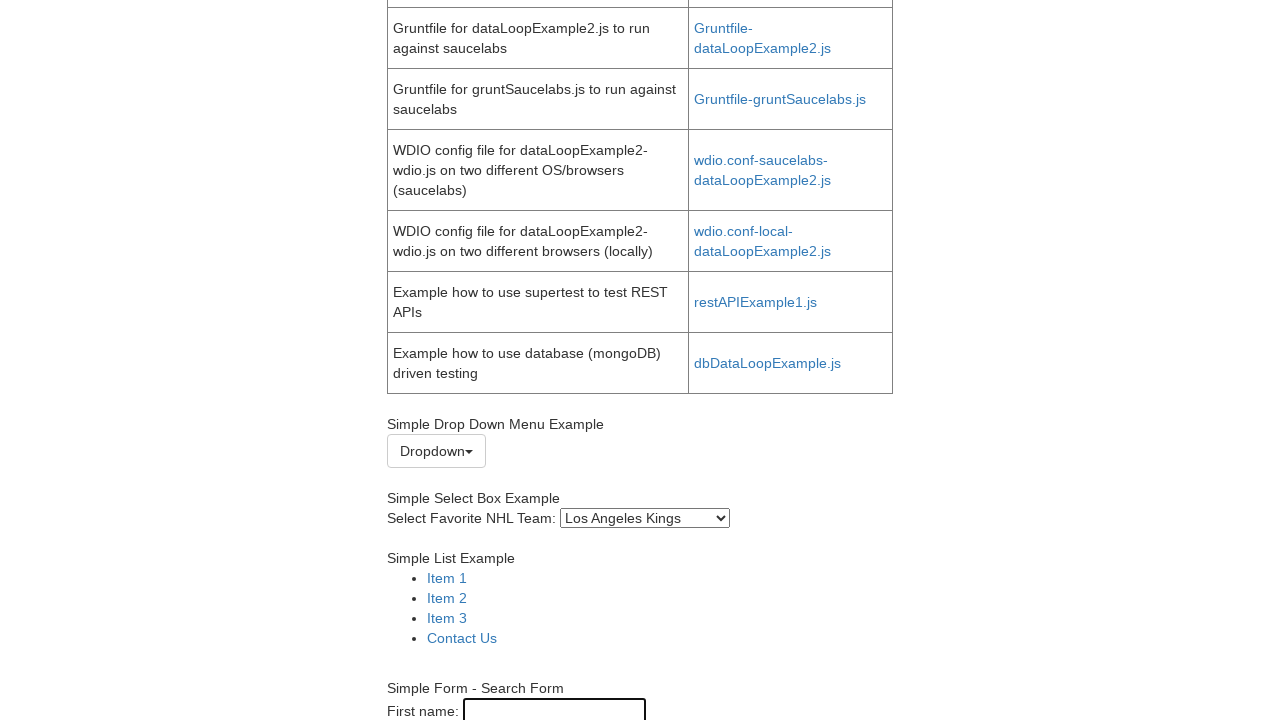

Retrieved input value from first name field after clearing
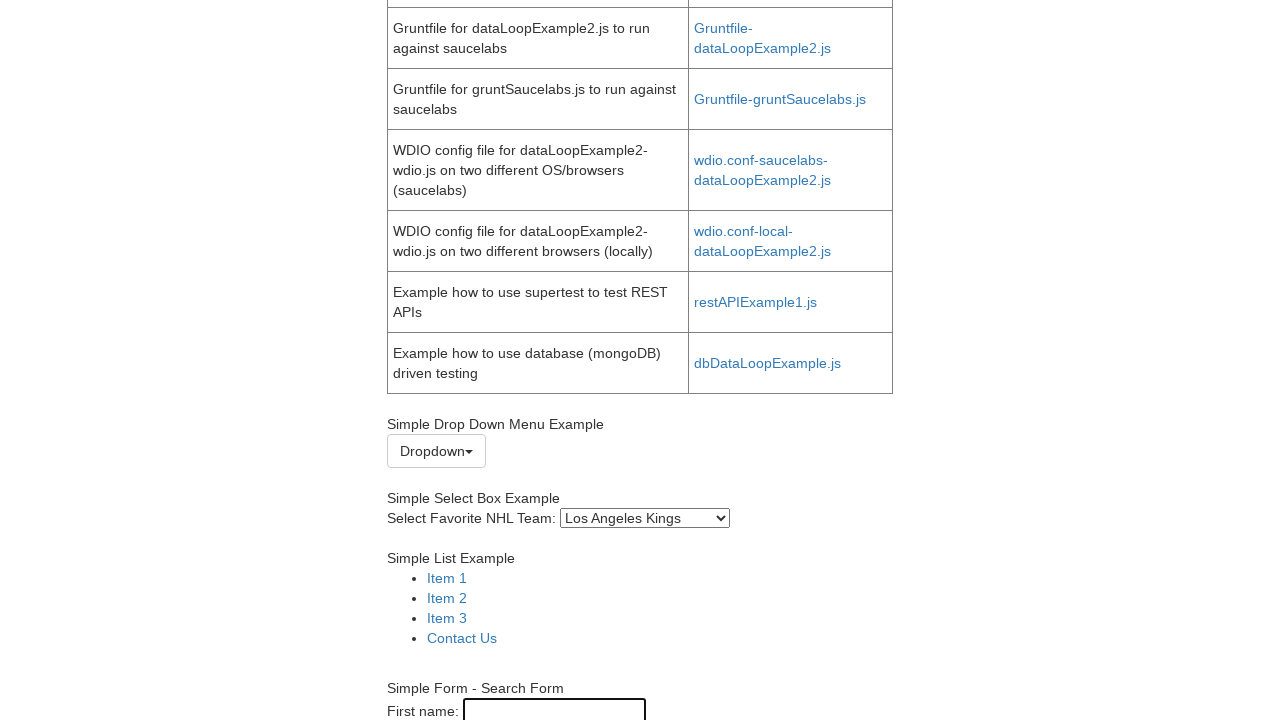

Asserted that first name field is empty after clearing
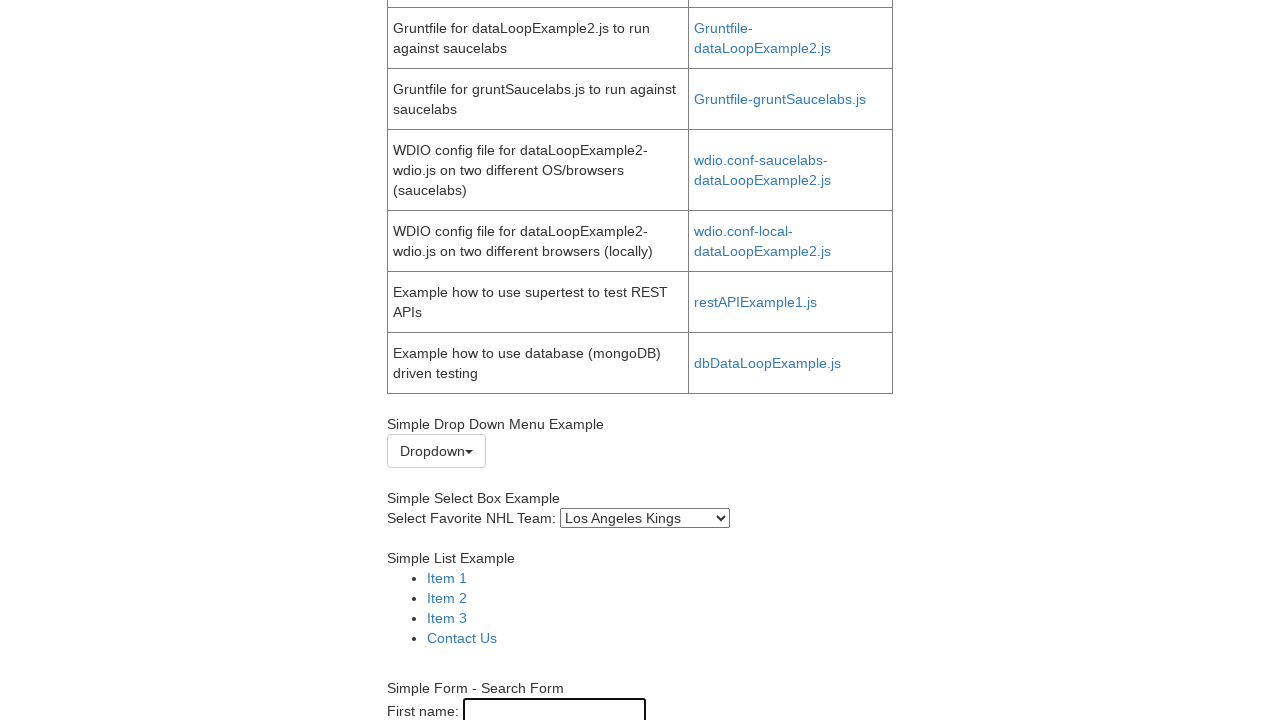

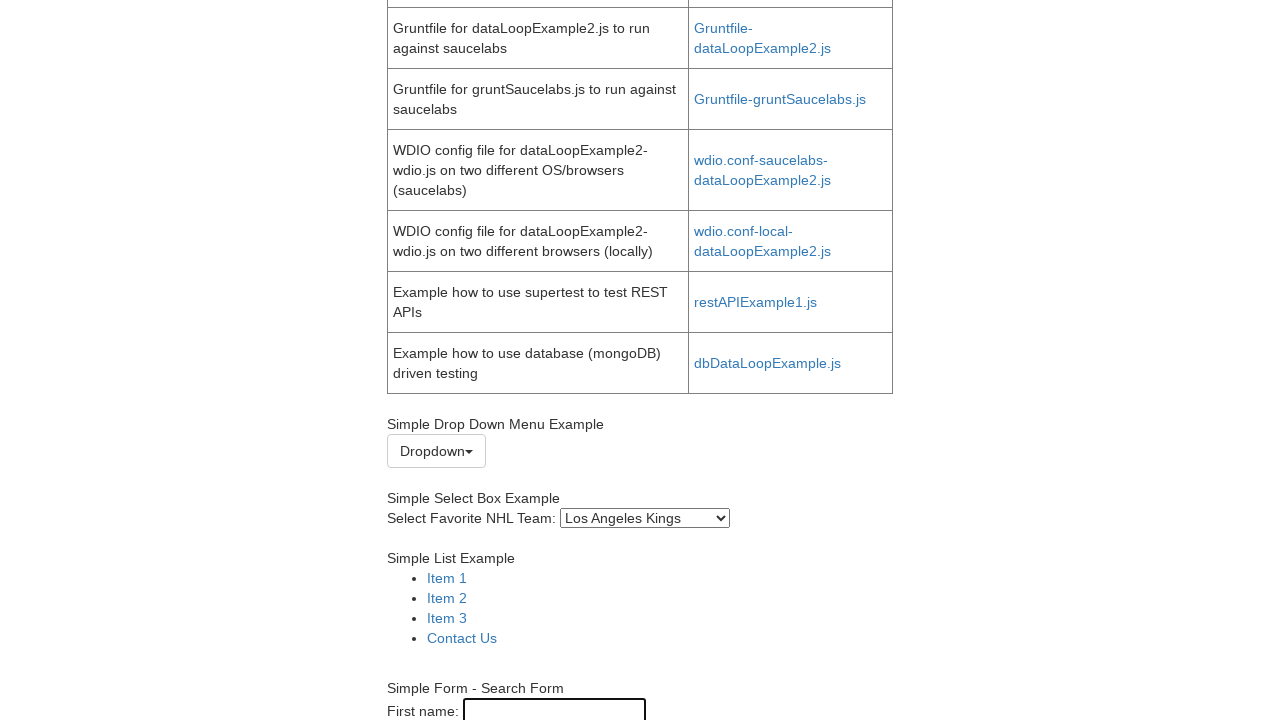